Navigates to the World Clock page on timeanddate.com and verifies that the city table with time information is displayed correctly.

Starting URL: https://www.timeanddate.com/worldclock/

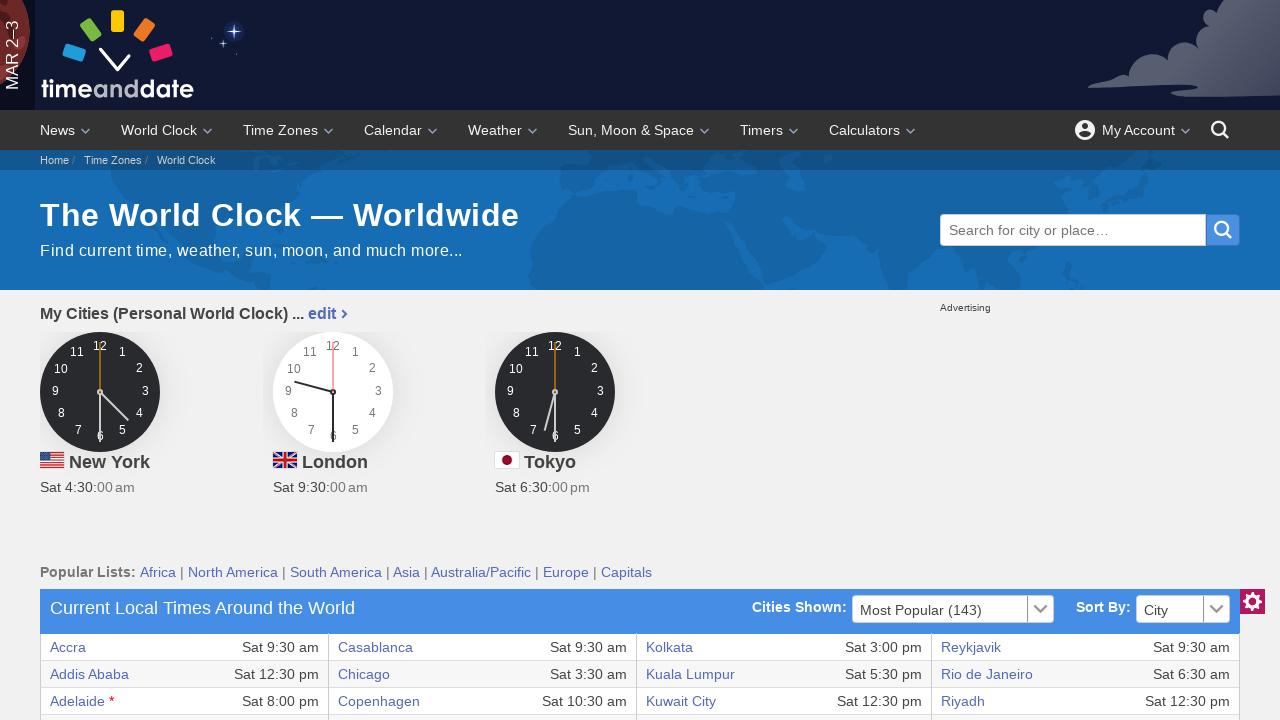

Waited for world clock table to load
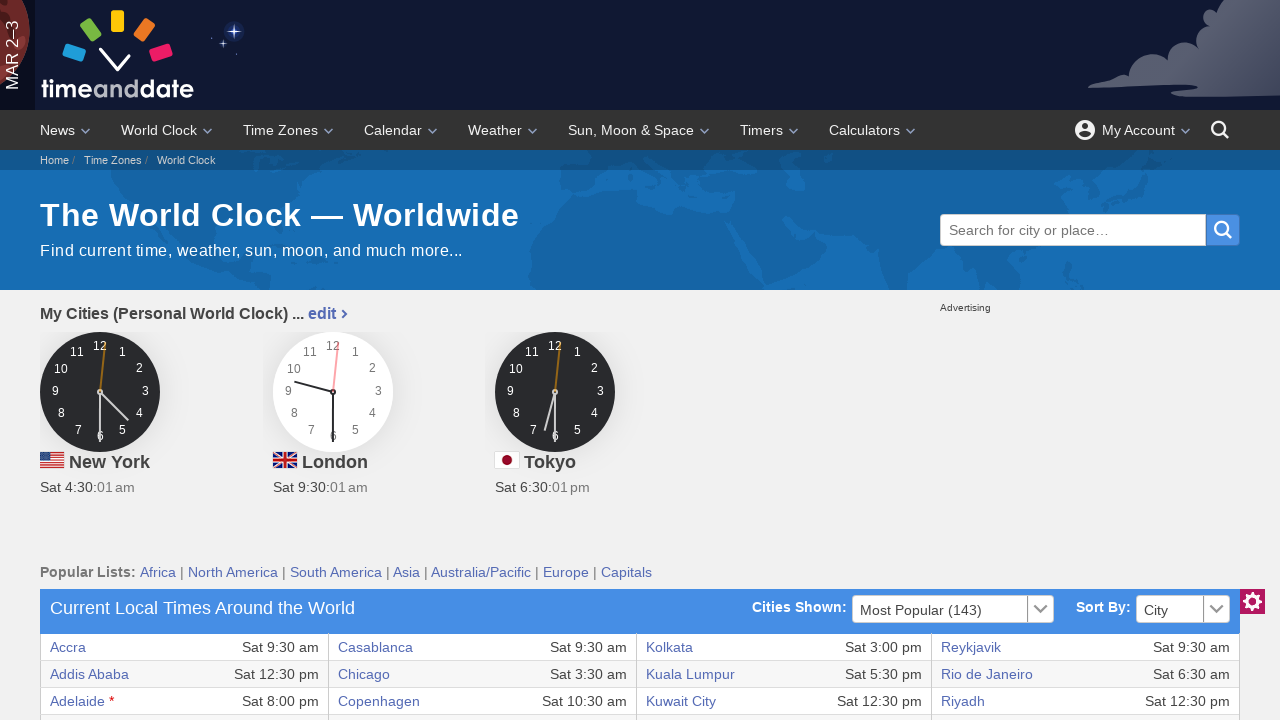

Verified first city row is visible in the table
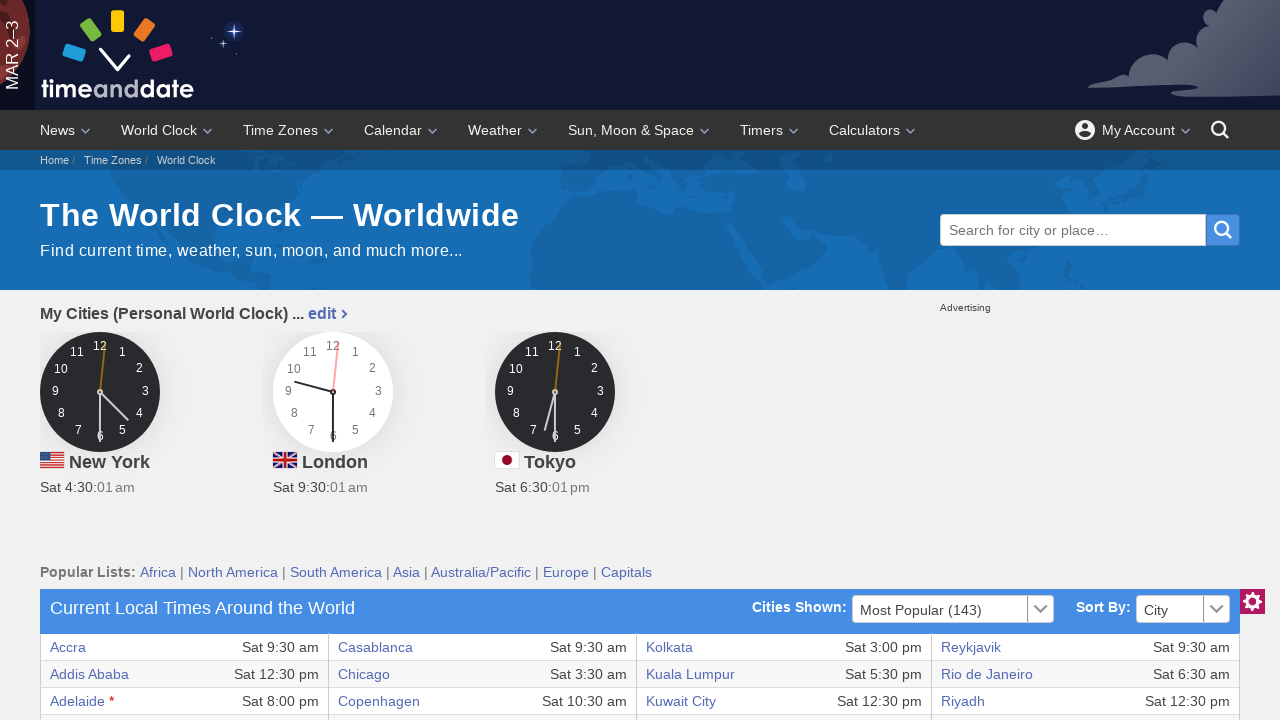

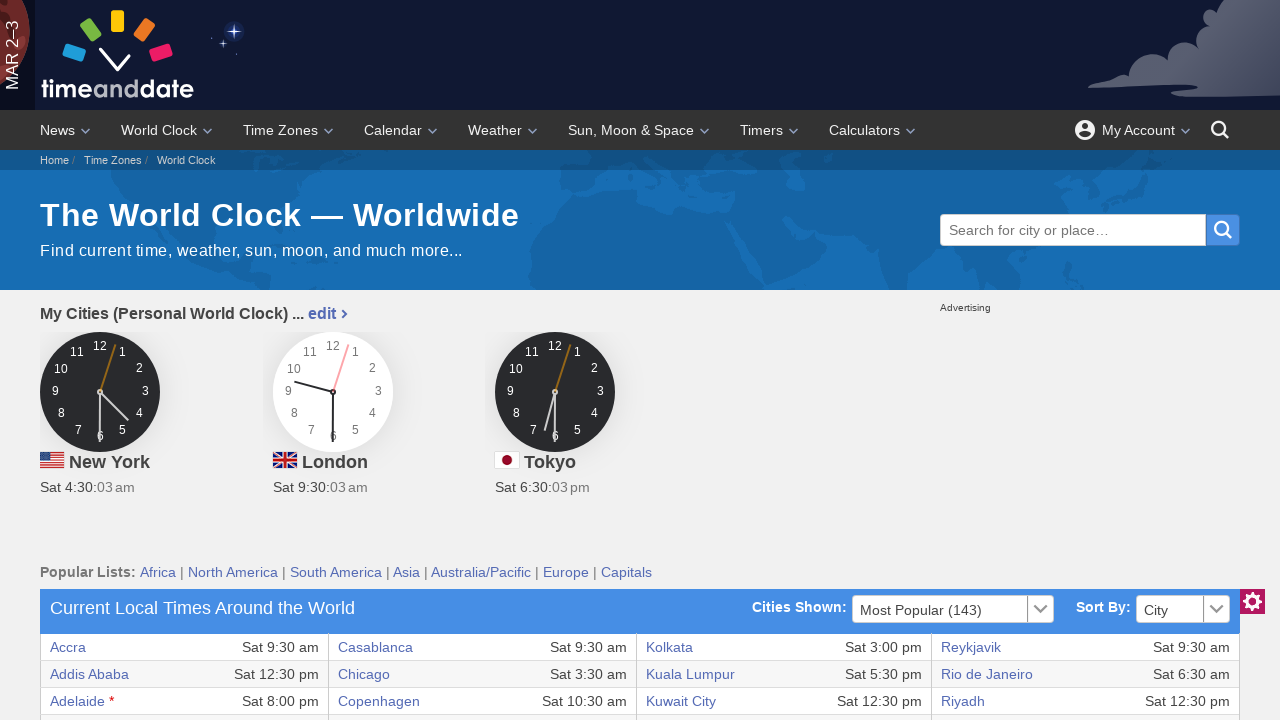